Tests dynamic properties page by clicking buttons that become enabled after delay, change color, and become visible after a timeout.

Starting URL: https://demoqa.com/elements

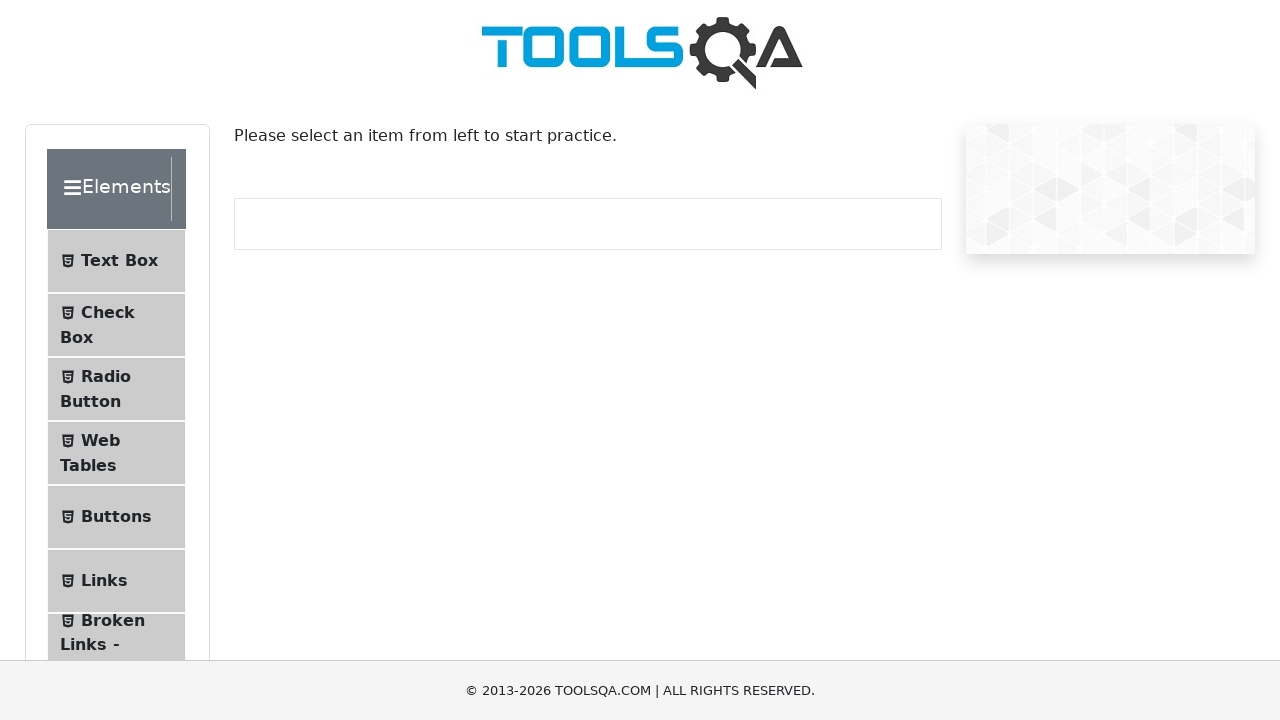

Scrolled down 300 pixels to access Dynamic Properties menu
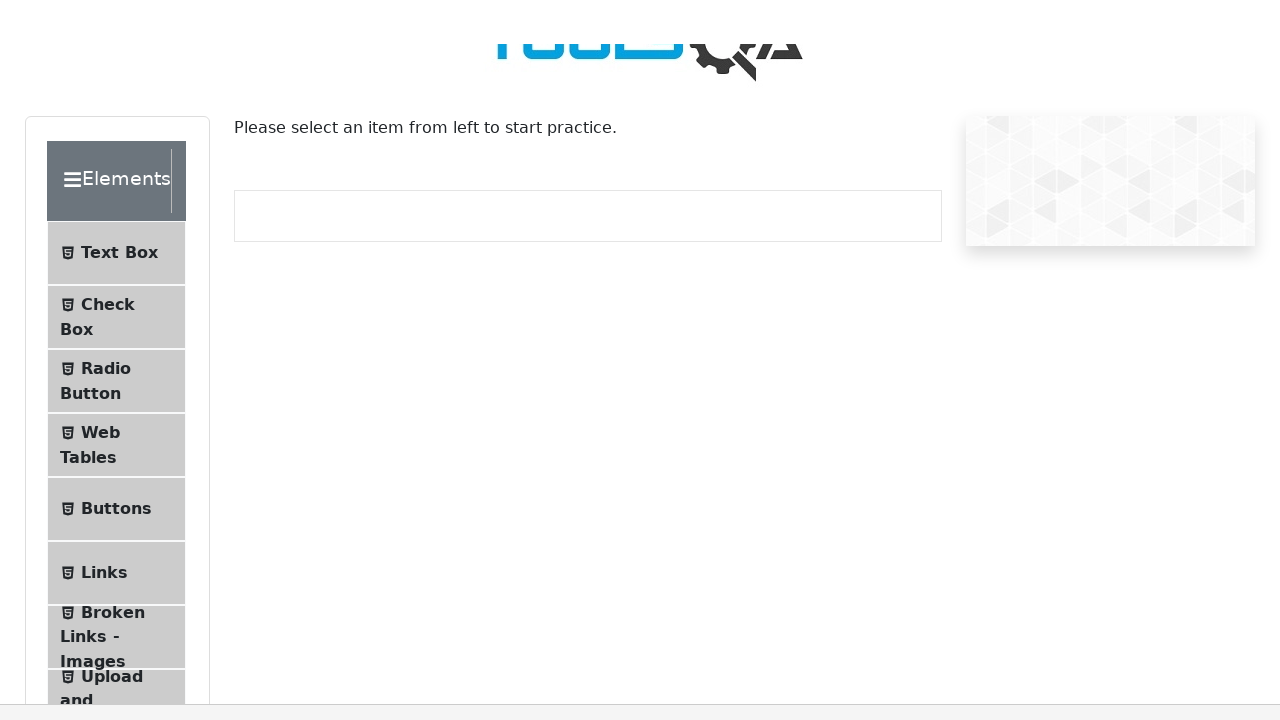

Clicked on Dynamic Properties menu item at (116, 473) on xpath=//*[@class = 'element-group'][1]//child::li[9]
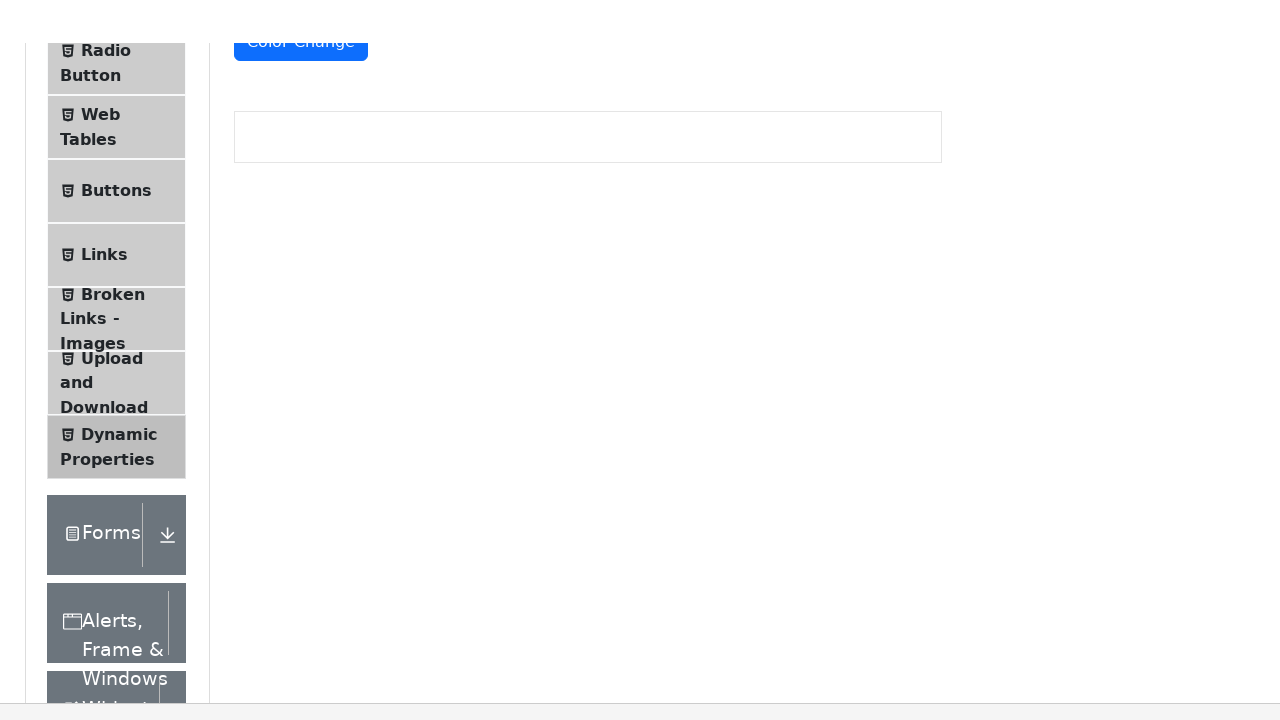

Waited for 'Enable After' button to become enabled after 5-second delay
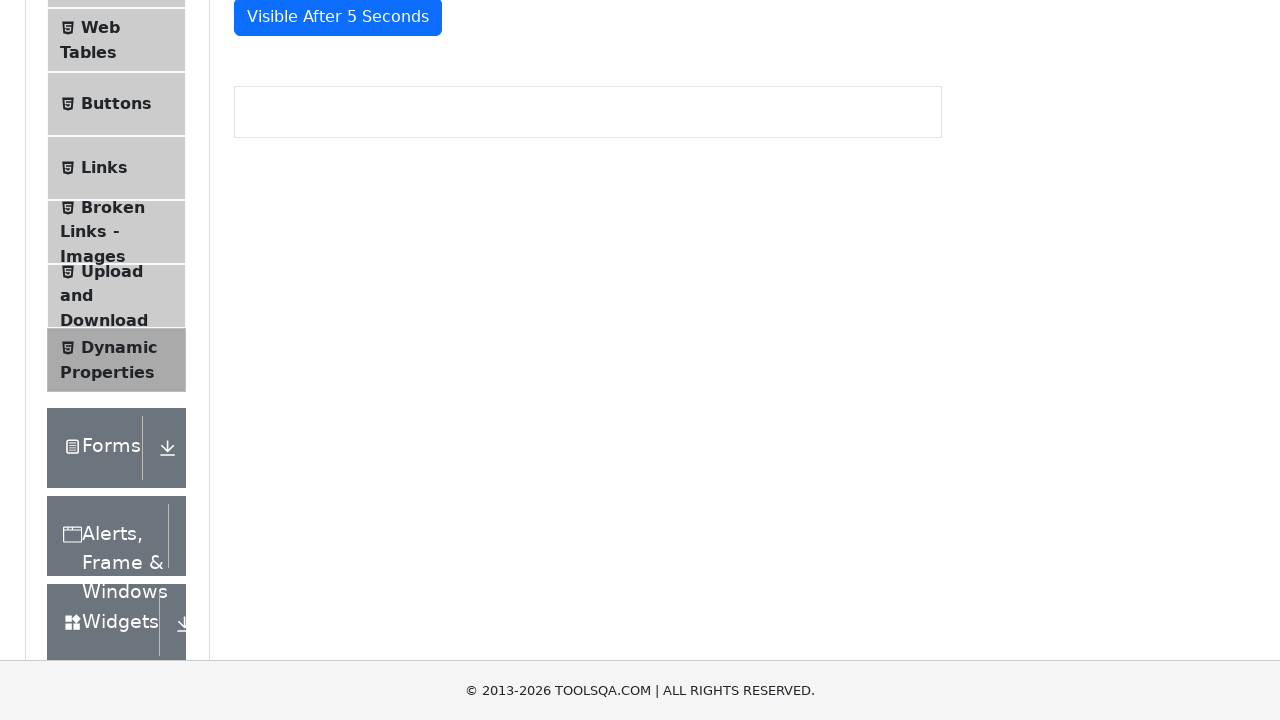

Clicked the 'Enable After' button at (333, 306) on #enableAfter
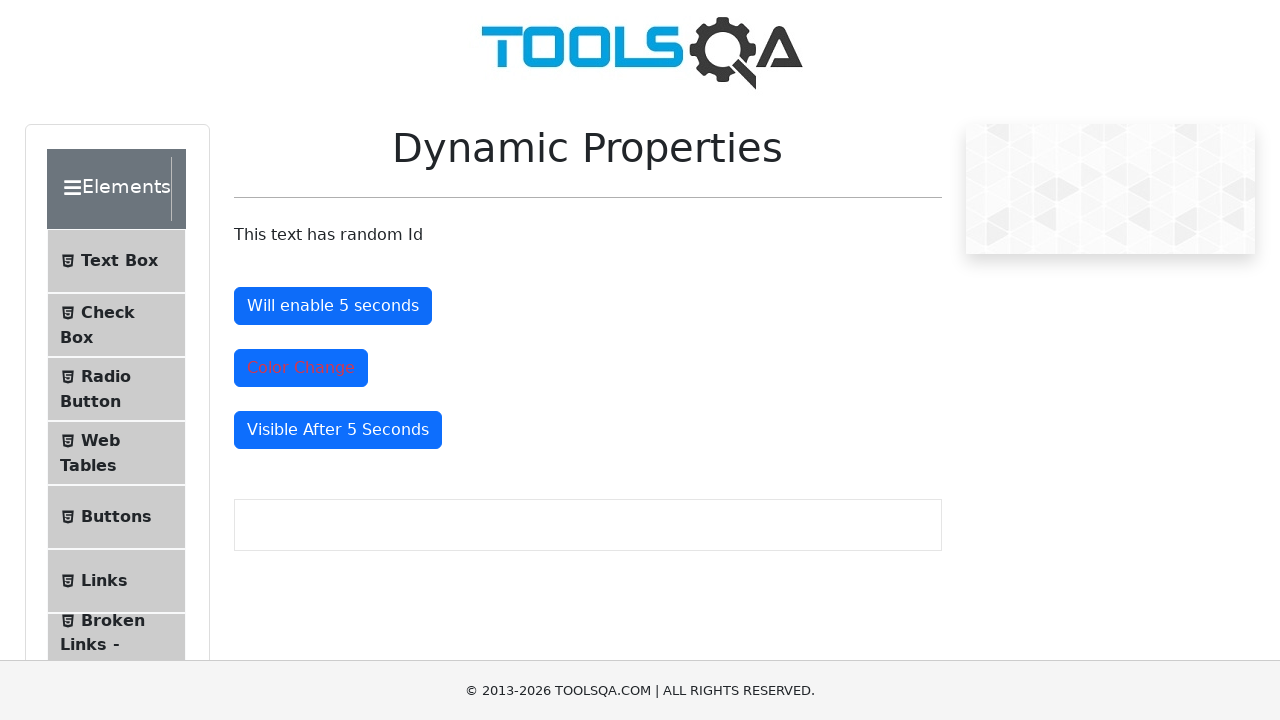

Scrolled down 200 pixels to view color change button
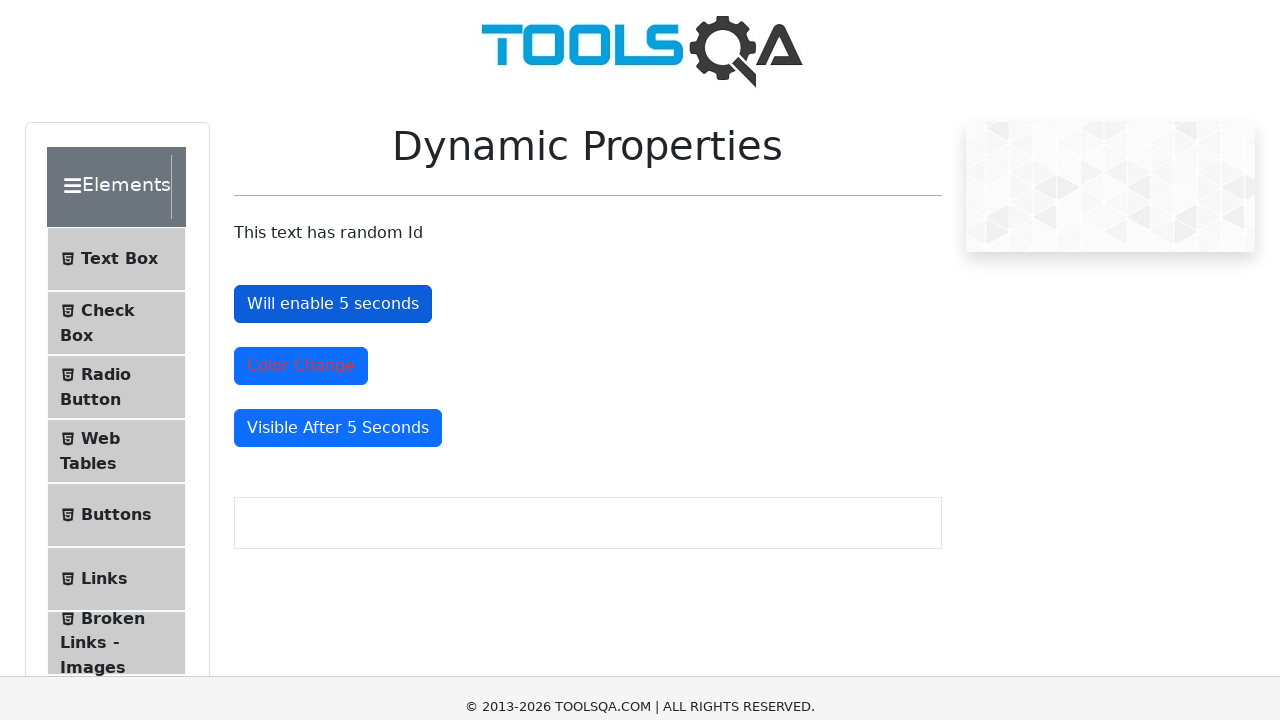

Clicked the 'Color Change' button at (301, 168) on #colorChange
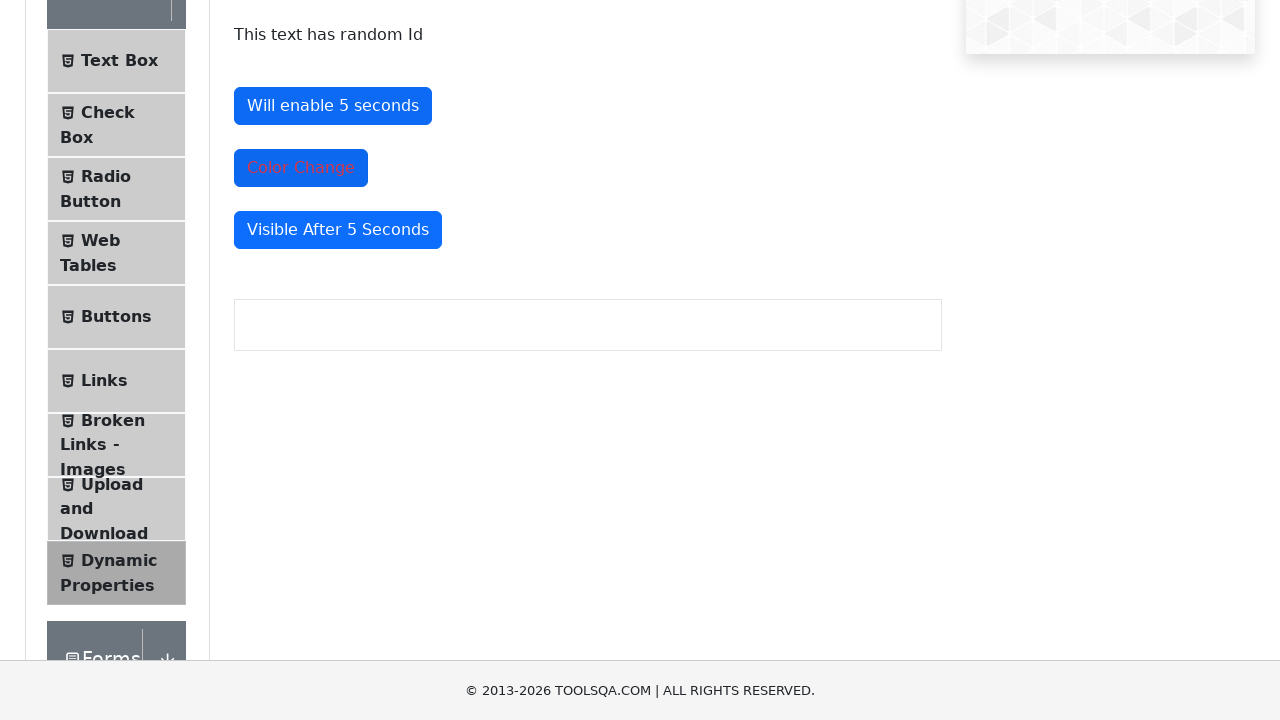

Waited for 'Visible After' button to become visible after timeout
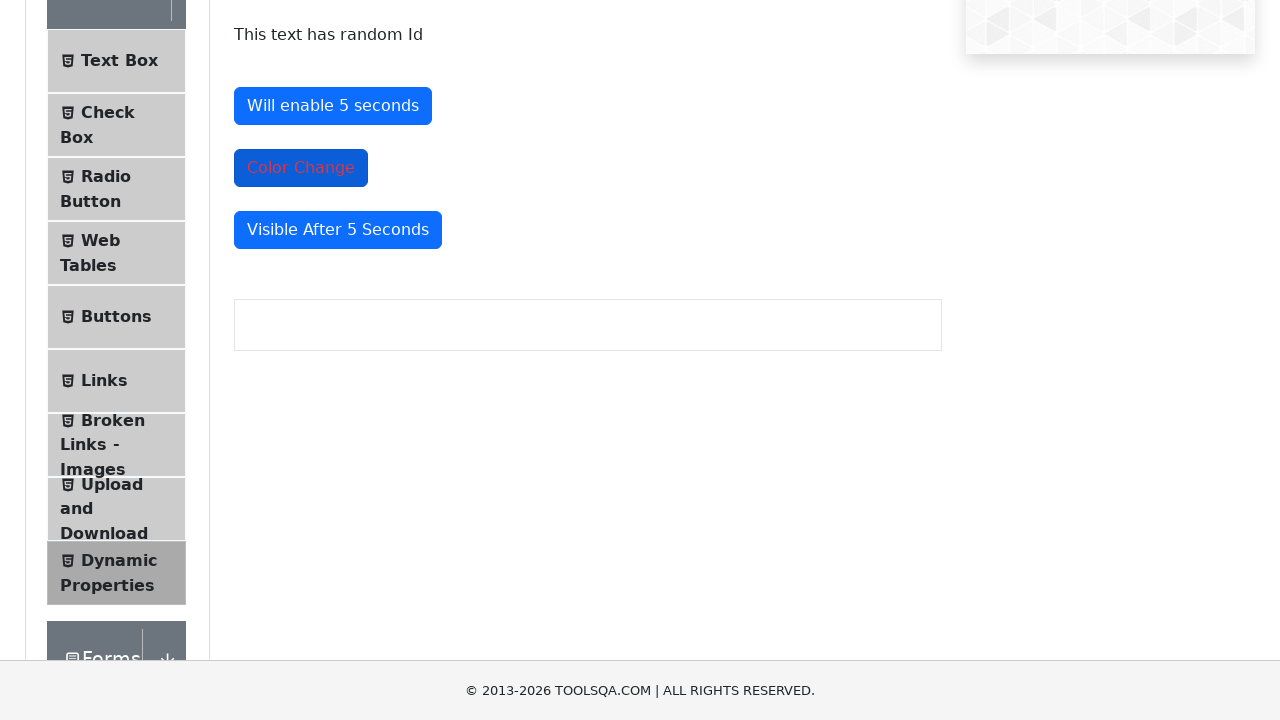

Clicked the 'Visible After' button at (338, 230) on #visibleAfter
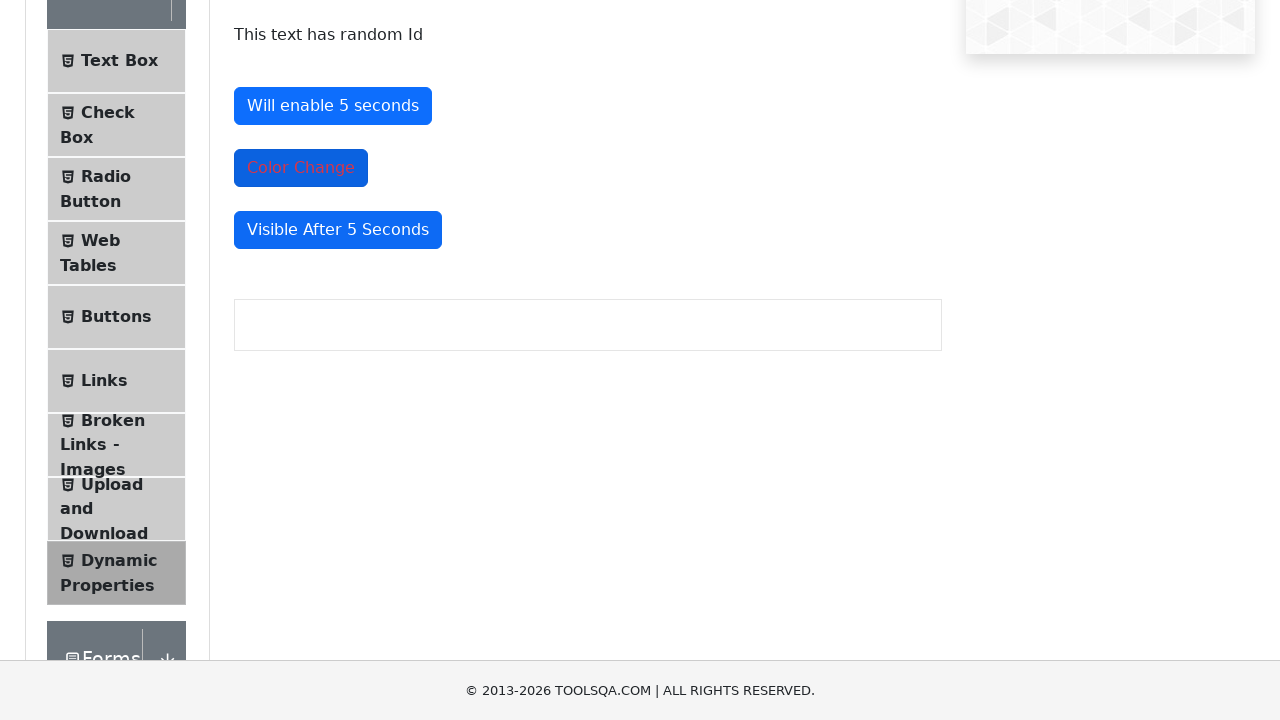

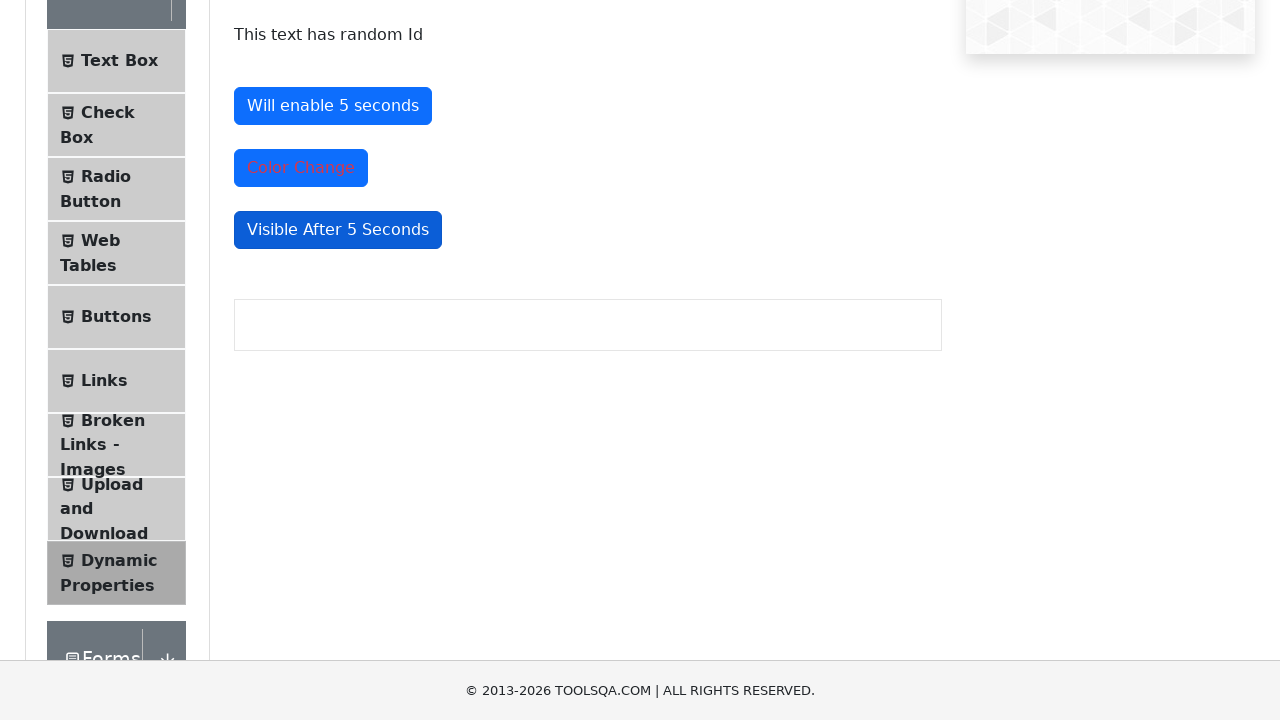